Tests JavaScript prompt alert handling by clicking a button to trigger a JS prompt, entering text into the prompt, and dismissing it with the Cancel button

Starting URL: https://the-internet.herokuapp.com/javascript_alerts

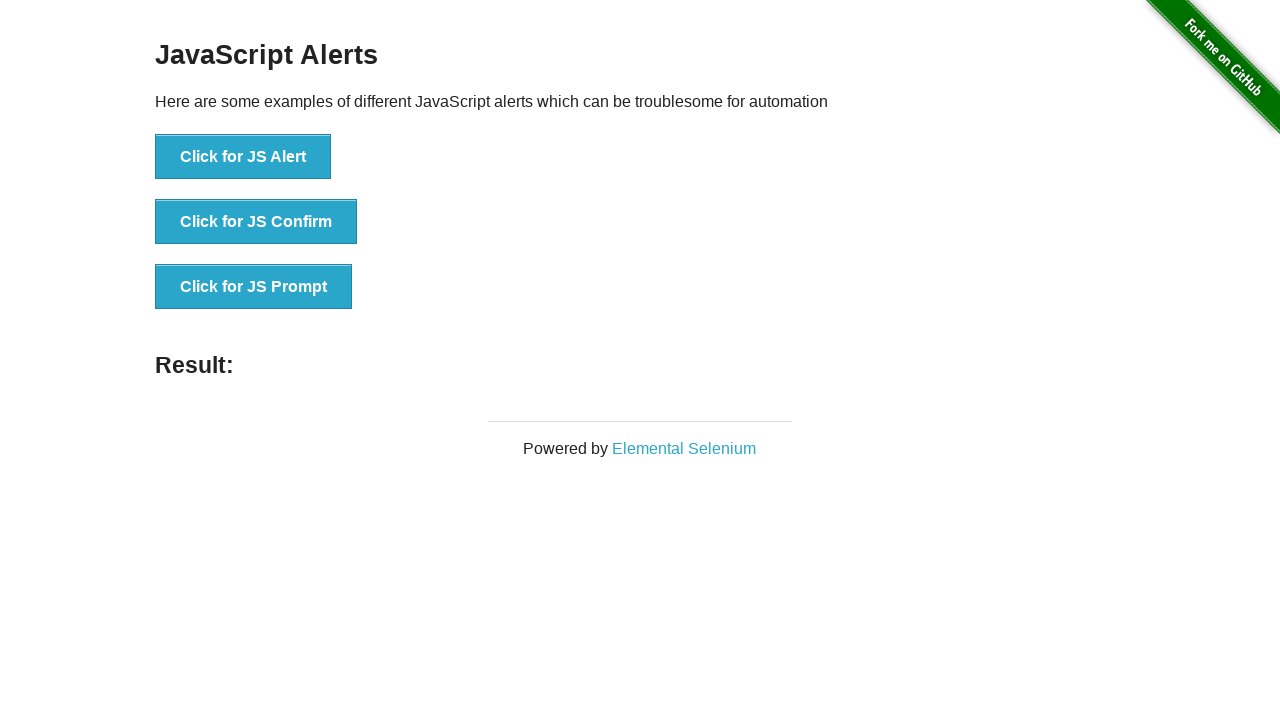

Clicked 'Click for JS Prompt' button to trigger JavaScript prompt alert at (254, 287) on xpath=//button[normalize-space()='Click for JS Prompt']
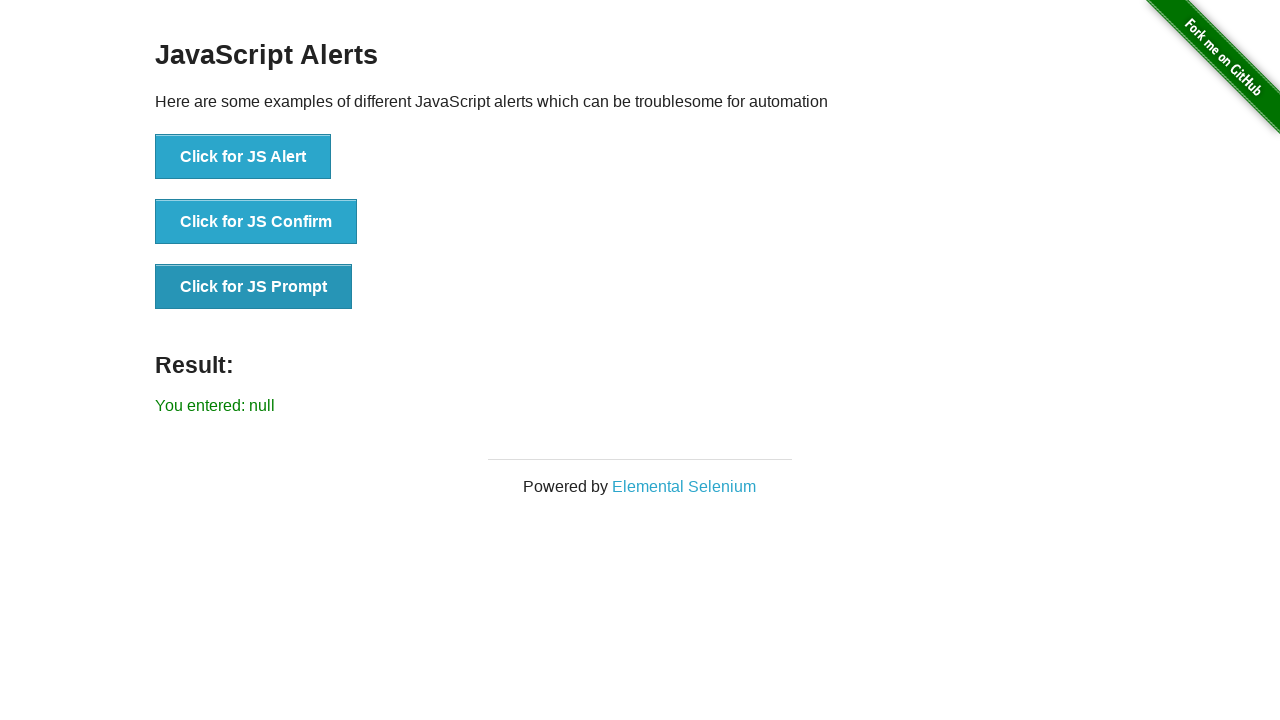

Set up dialog handler to dismiss the prompt
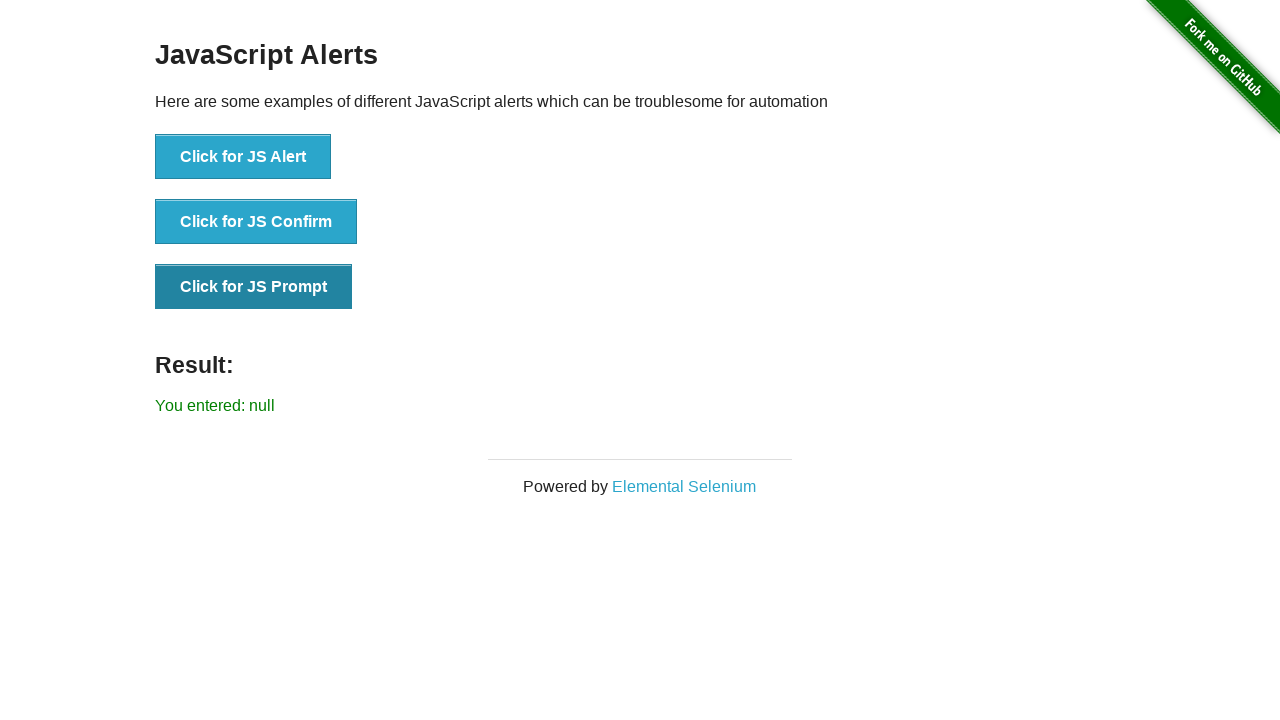

Clicked 'Click for JS Prompt' button again to trigger and handle the prompt with dismiss action at (254, 287) on xpath=//button[normalize-space()='Click for JS Prompt']
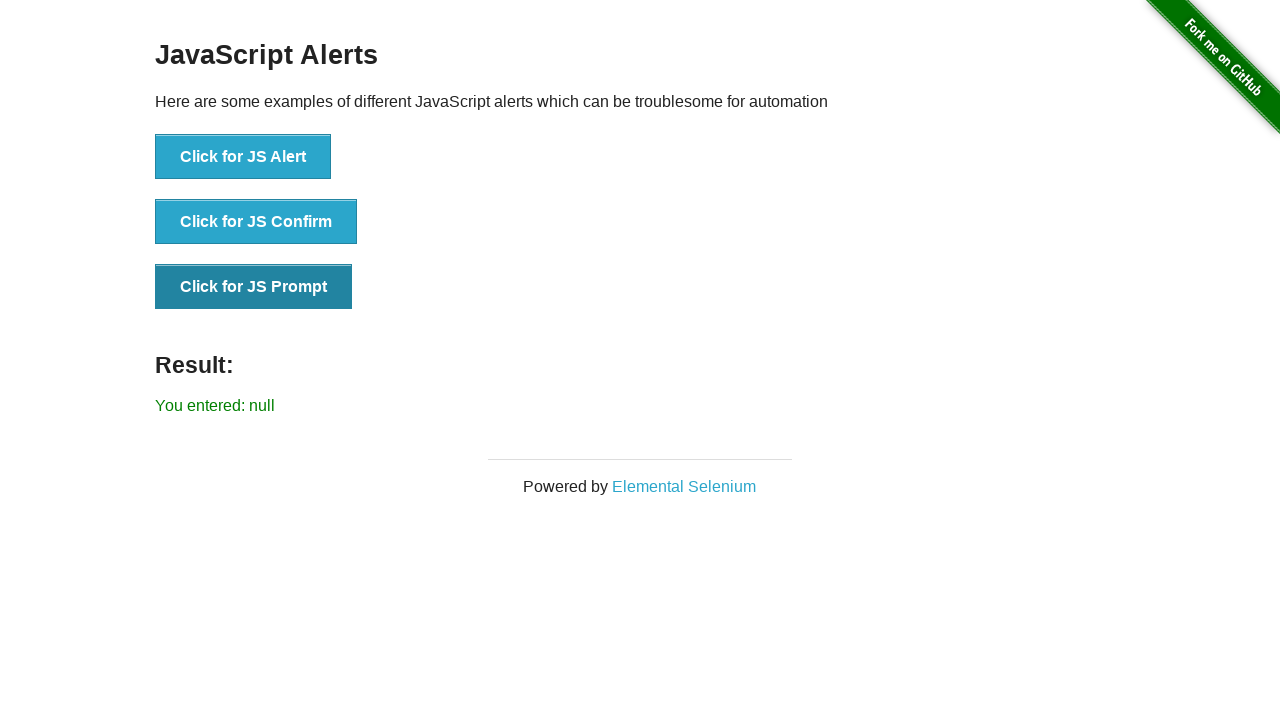

Waited for result element to be displayed after dismissing the prompt
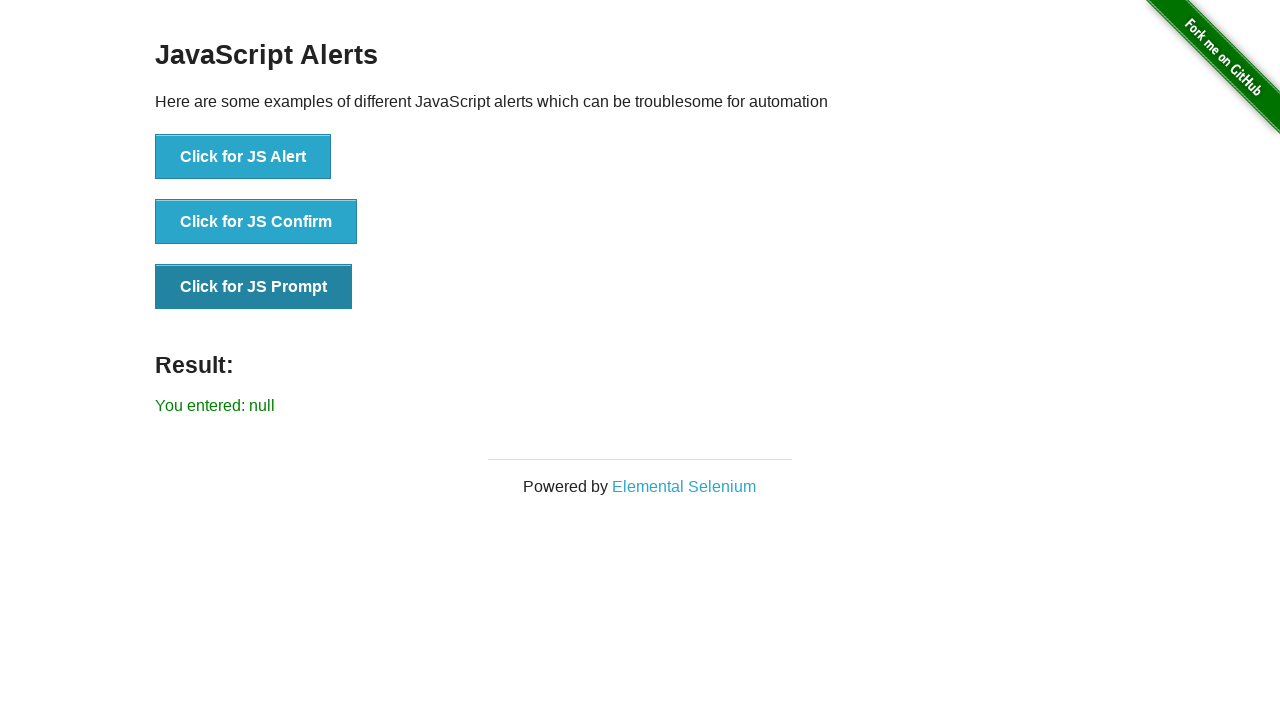

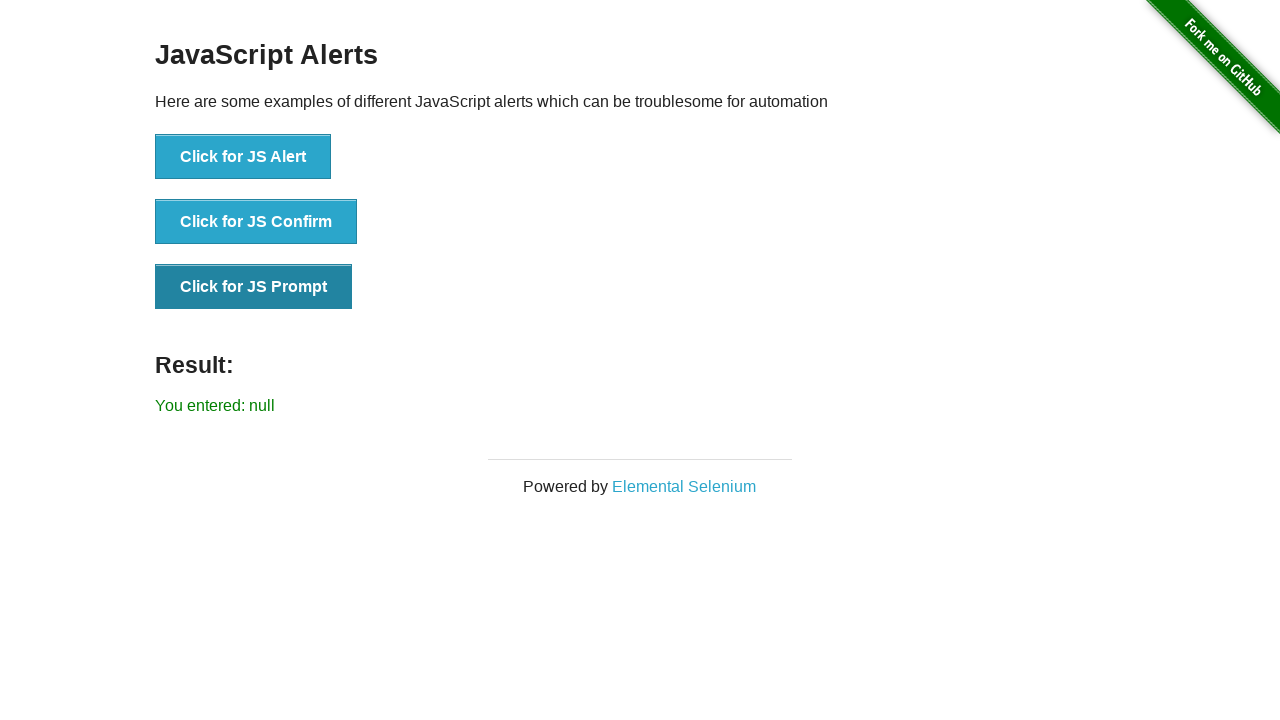